Tests navigation on Selenium documentation site by clicking the Browser link, clicking a support button, and refreshing the page multiple times.

Starting URL: https://www.selenium.dev/documentation/webdriver/

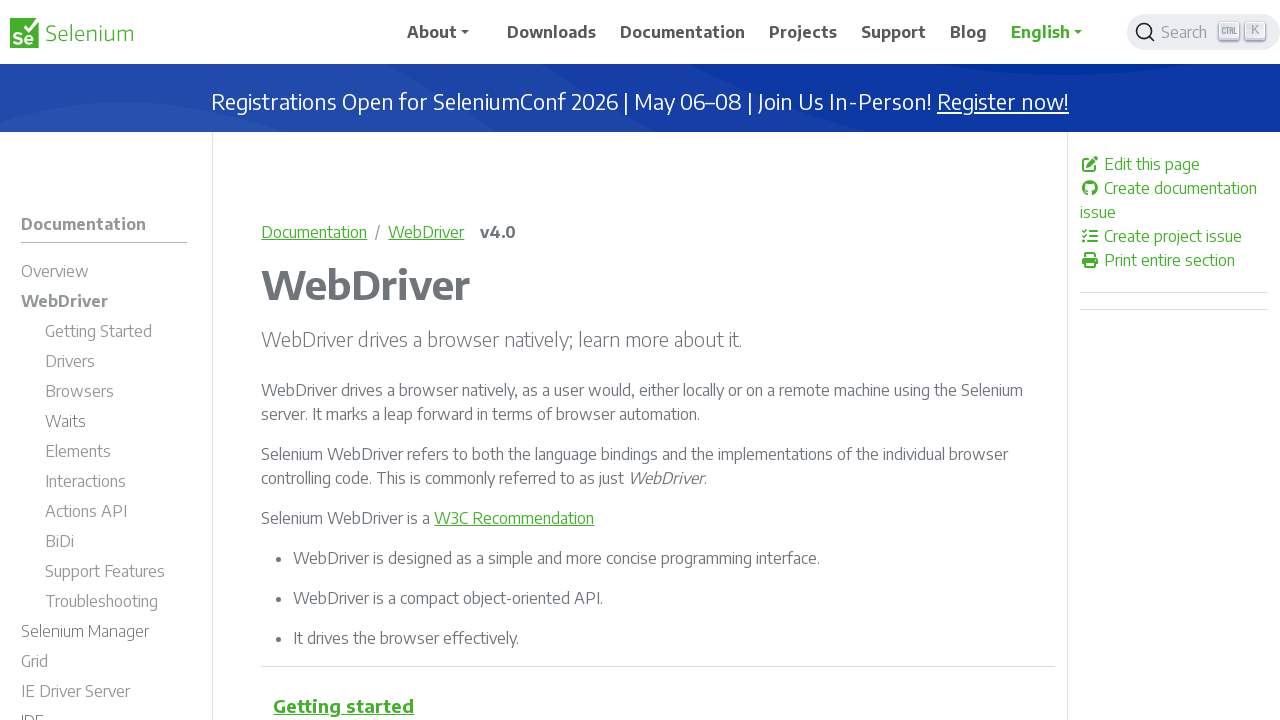

Clicked on Browser link in Selenium documentation at (80, 391) on text=Browser
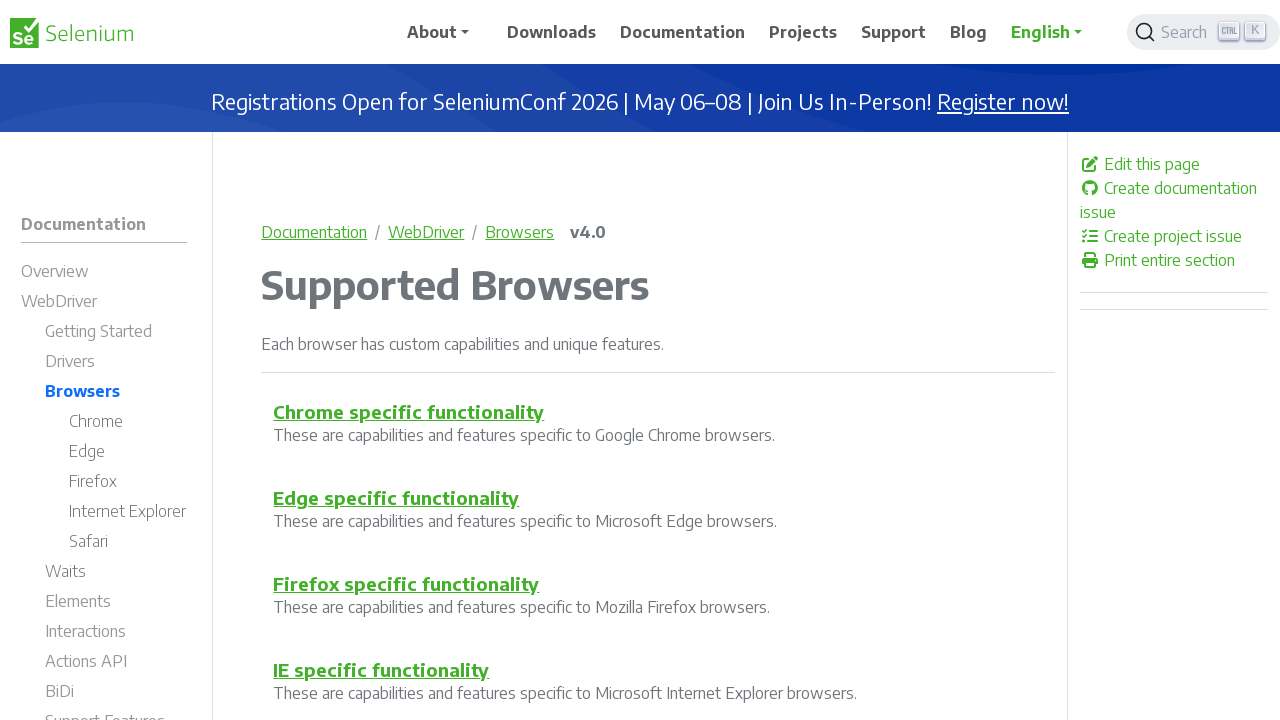

Waited 3 seconds for page to load
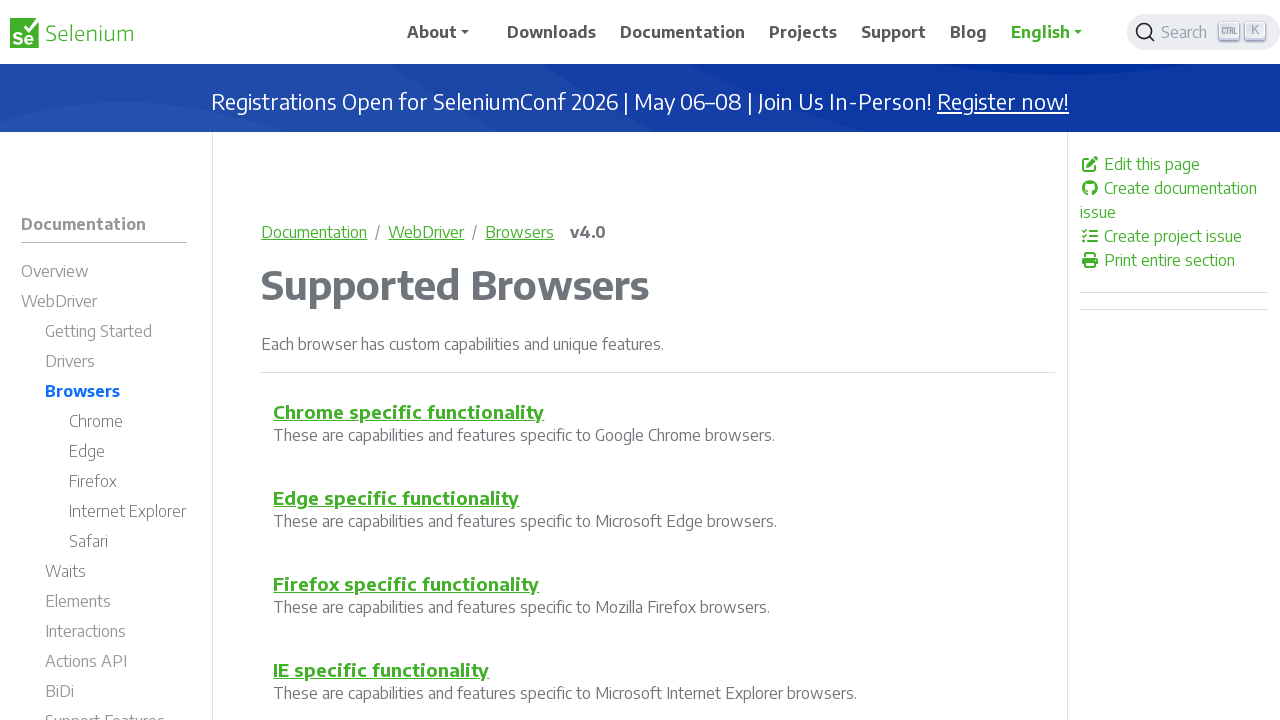

Clicked support button container at (640, 444) on .selenium-button-container
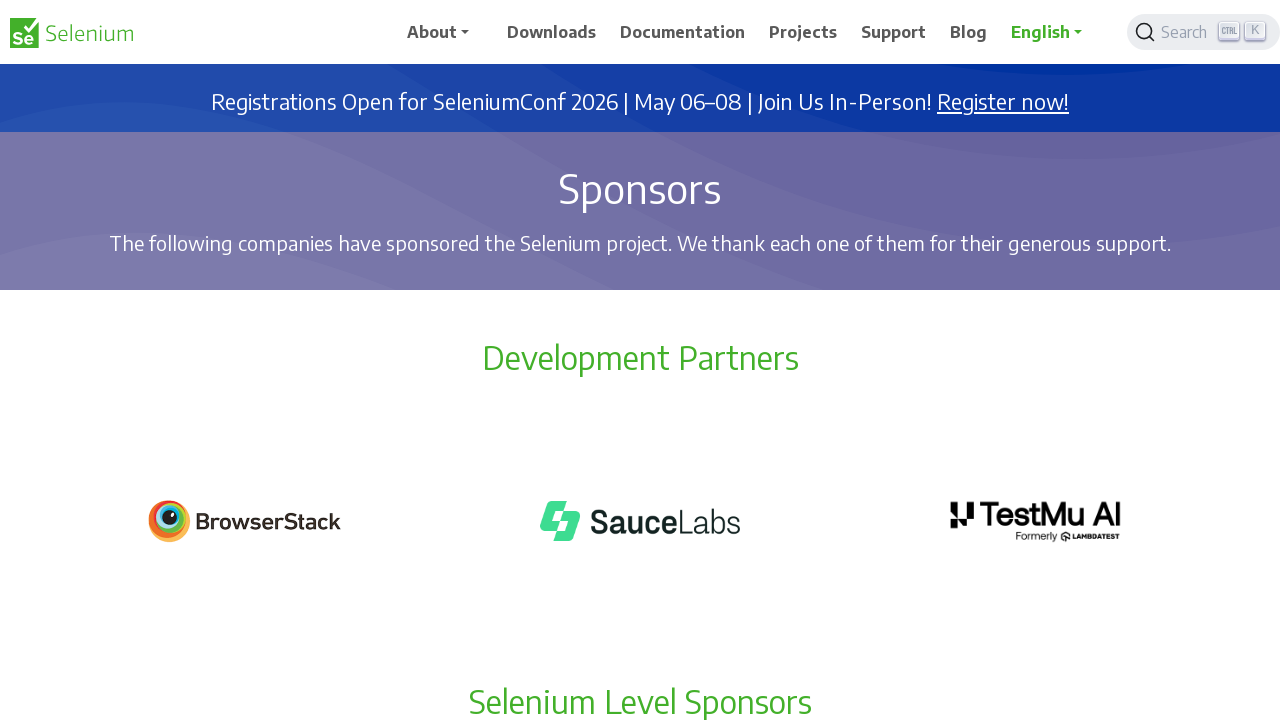

Waited 3 seconds for page to load after clicking support button
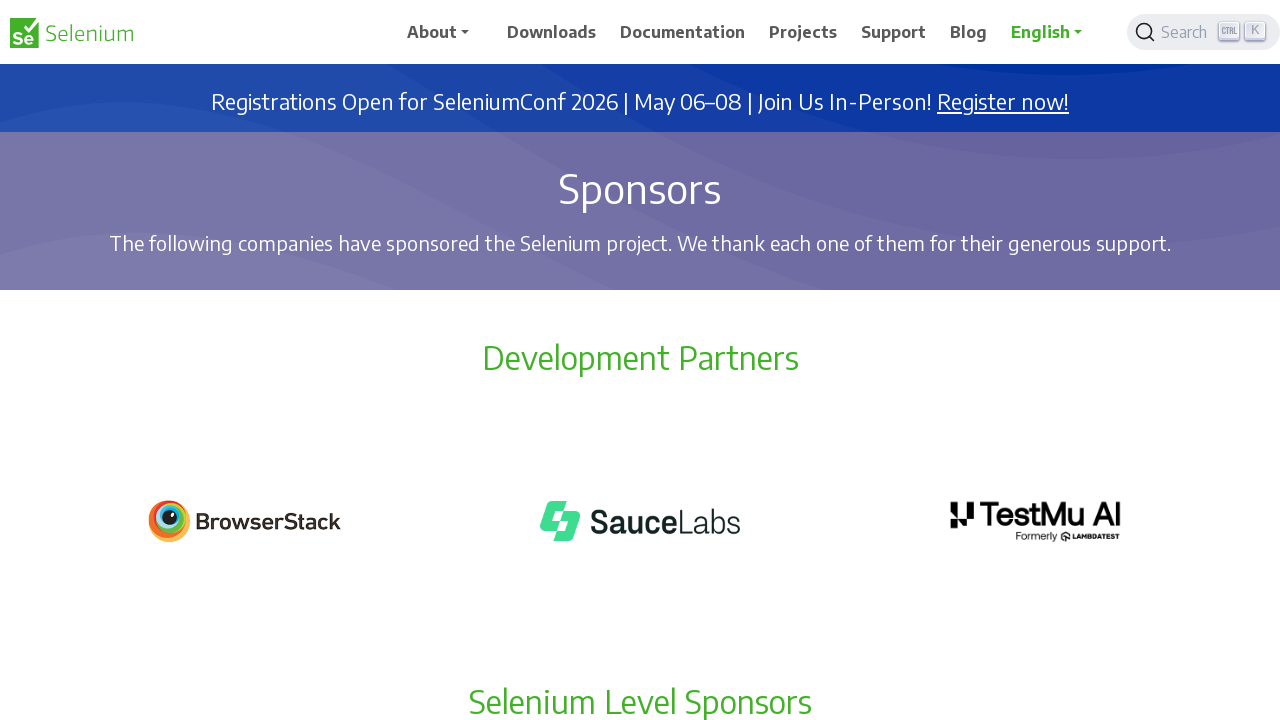

Refreshed page (reload 1 of 3)
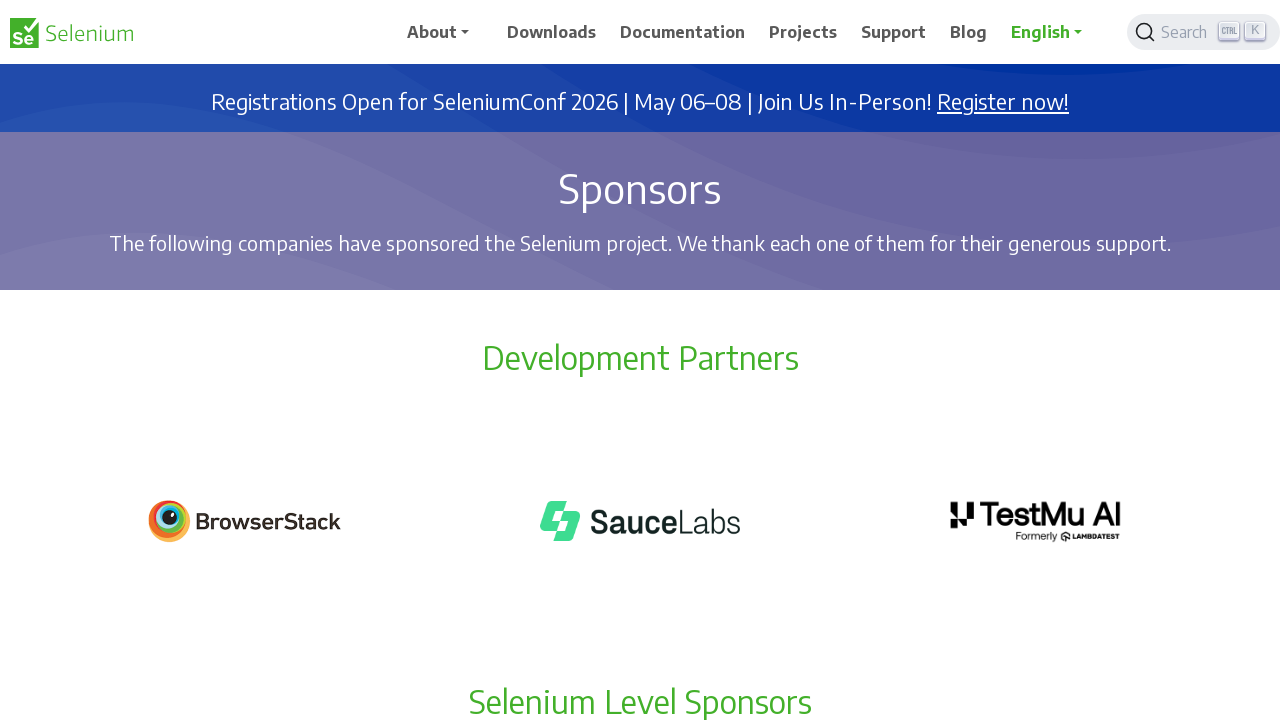

Waited 10 seconds for page to load after refresh 1
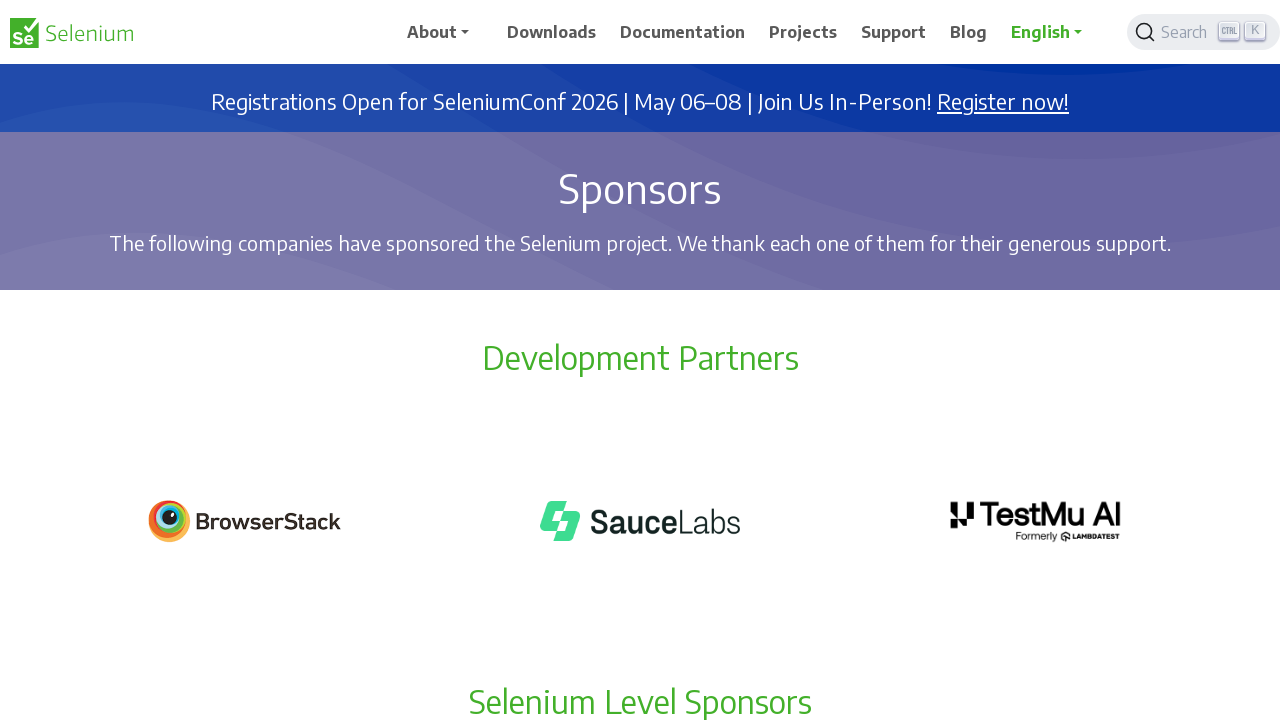

Refreshed page (reload 2 of 3)
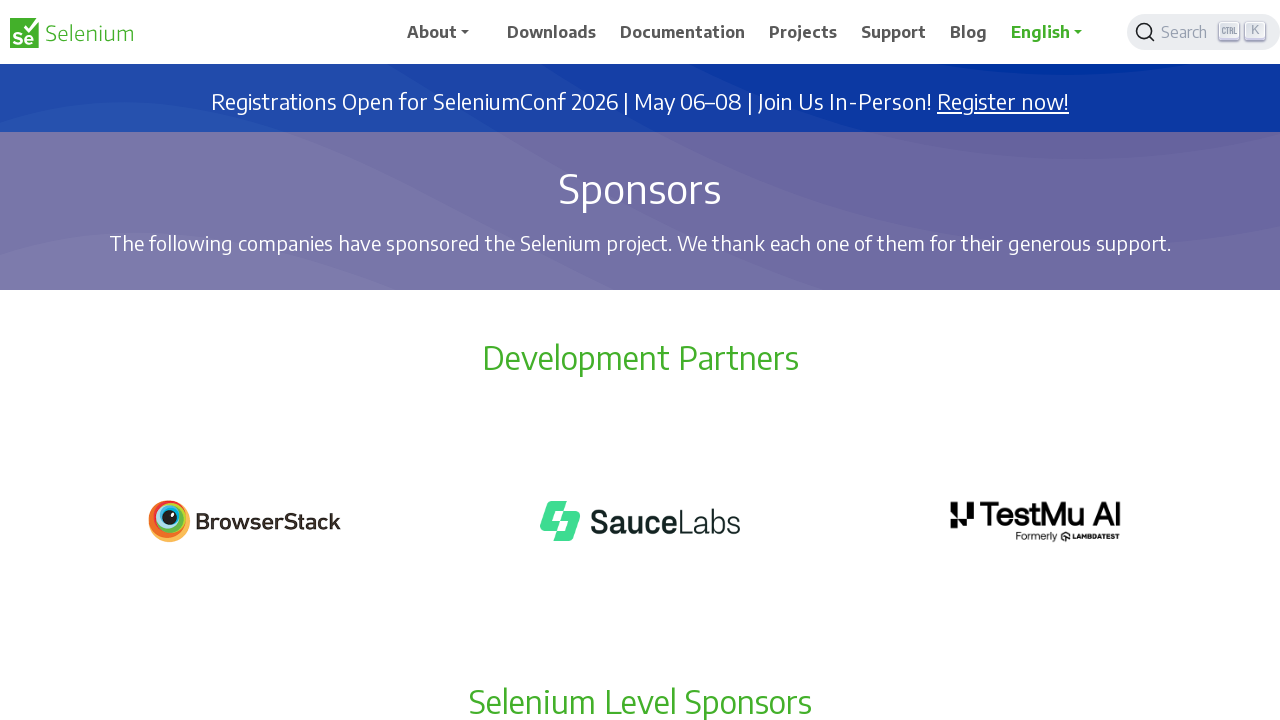

Waited 10 seconds for page to load after refresh 2
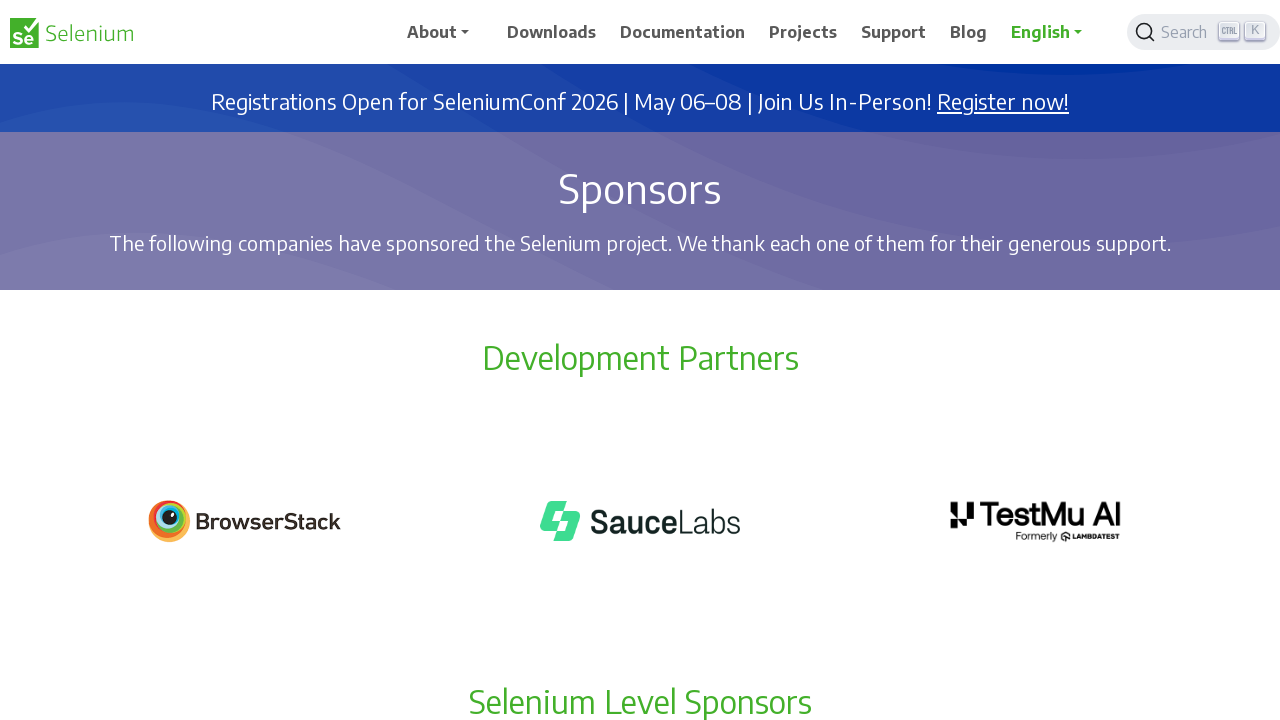

Refreshed page (reload 3 of 3)
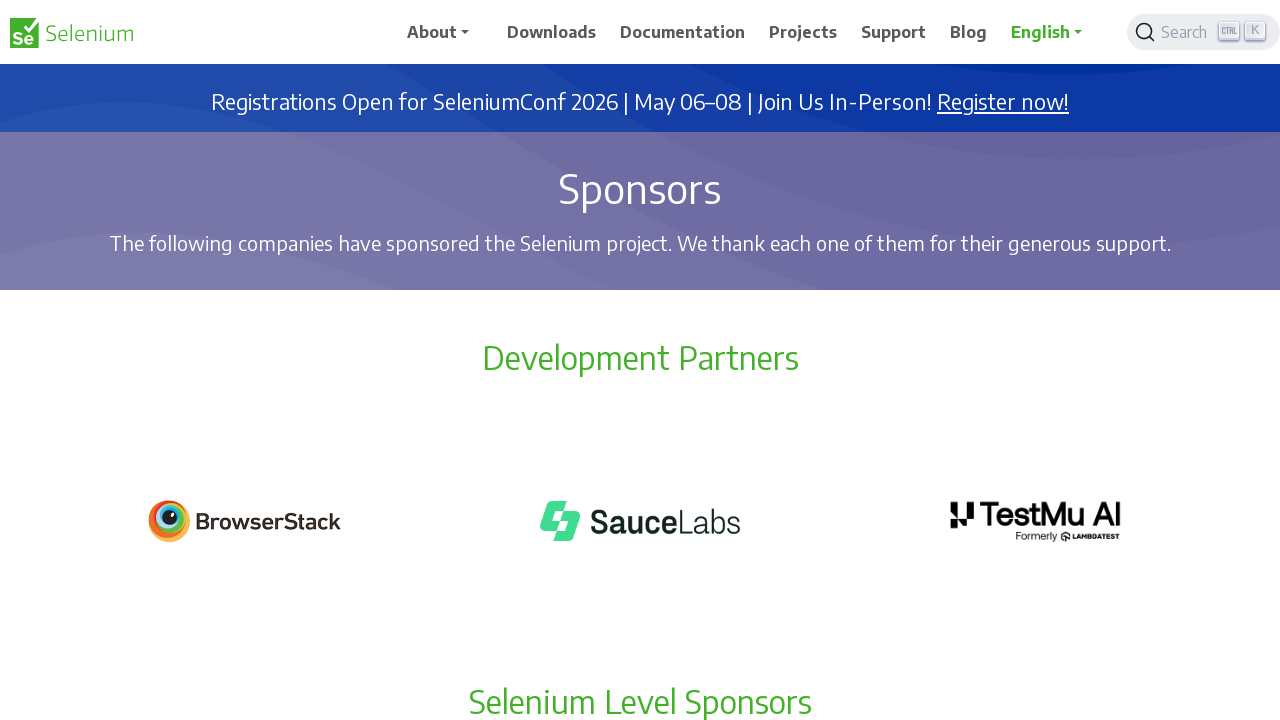

Waited 10 seconds for page to load after refresh 3
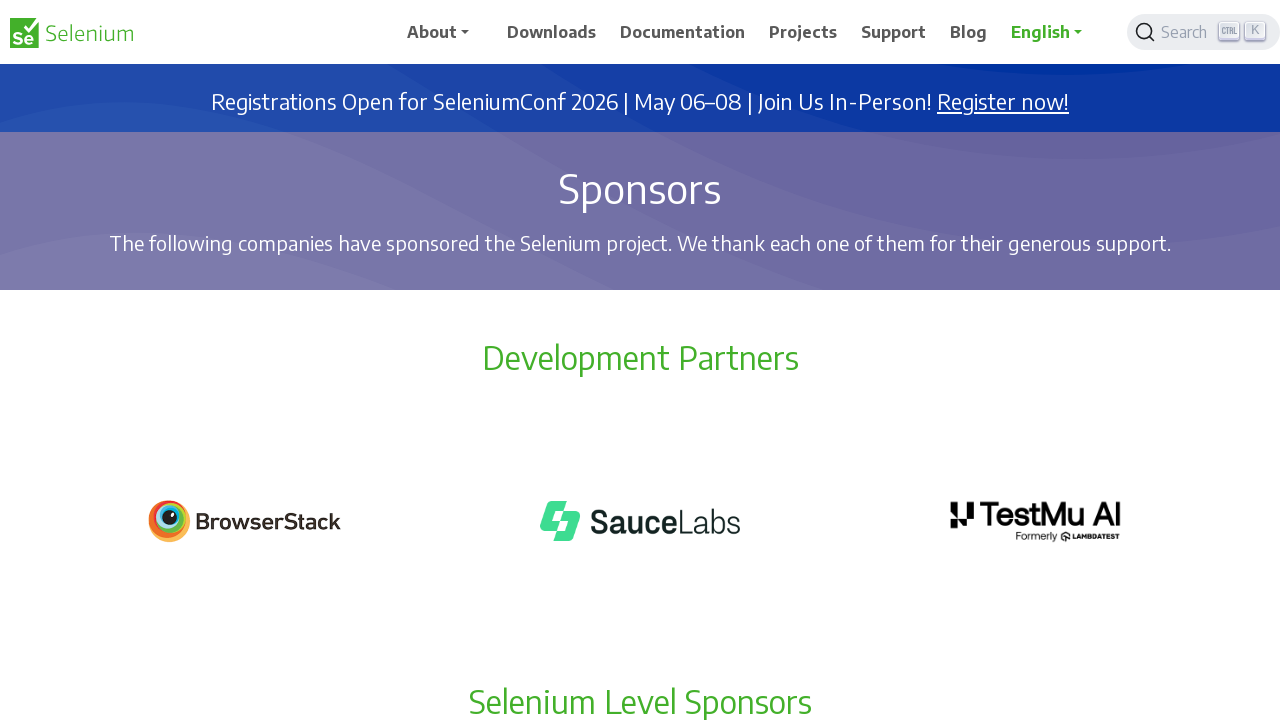

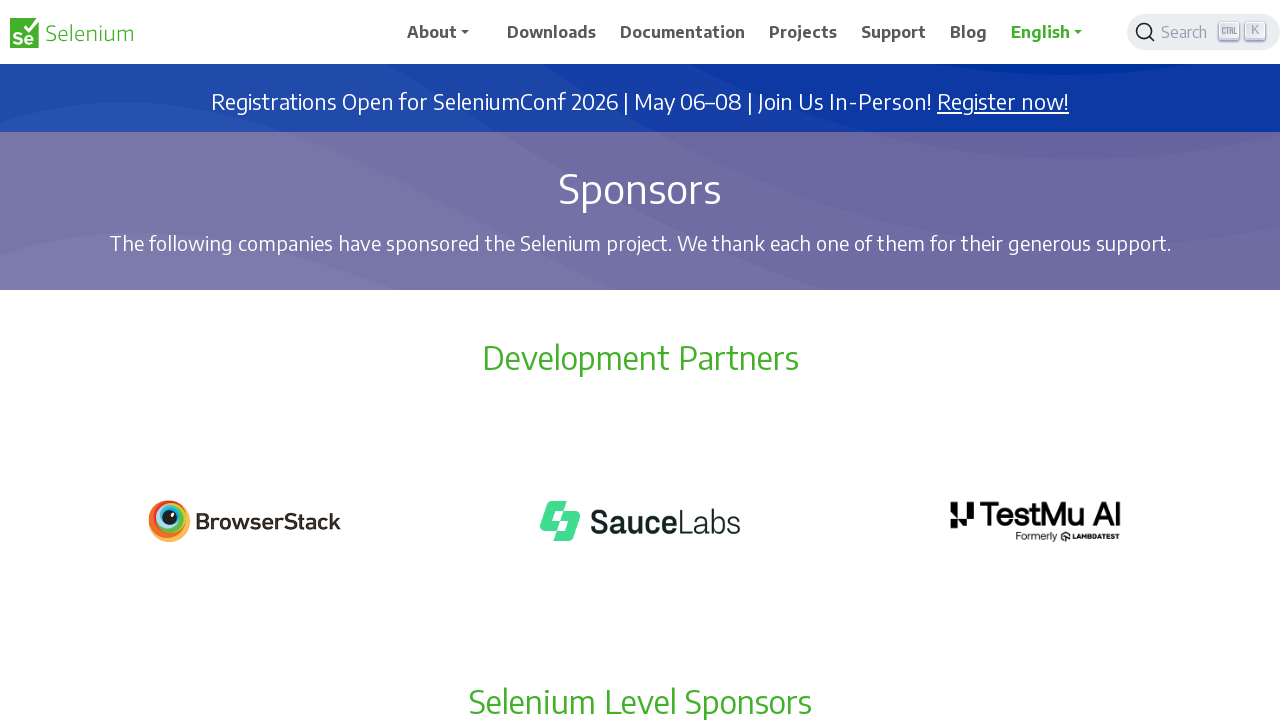